Tests navigation on a portfolio website by clicking on the Blogs link and then clicking through to a freeCodeCamp article

Starting URL: https://karlgusta-portfolio-website.vercel.app/

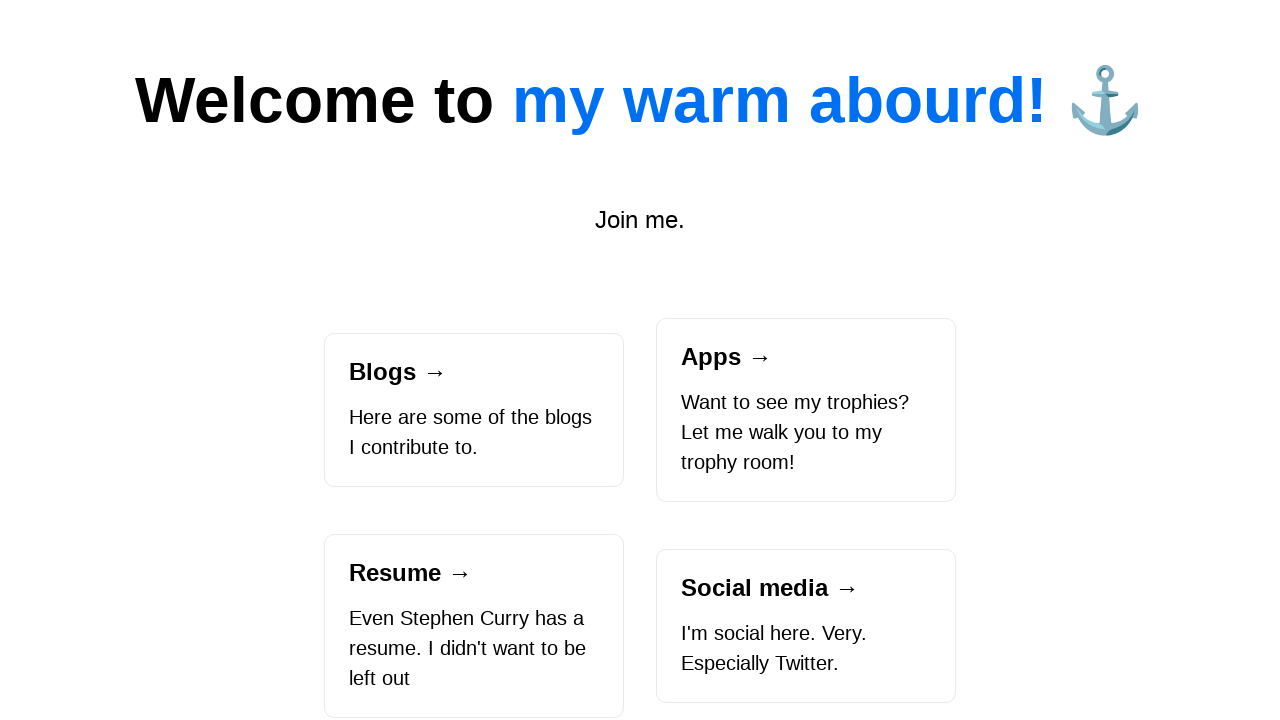

Clicked on Blogs link at (474, 372) on text=Blogs →
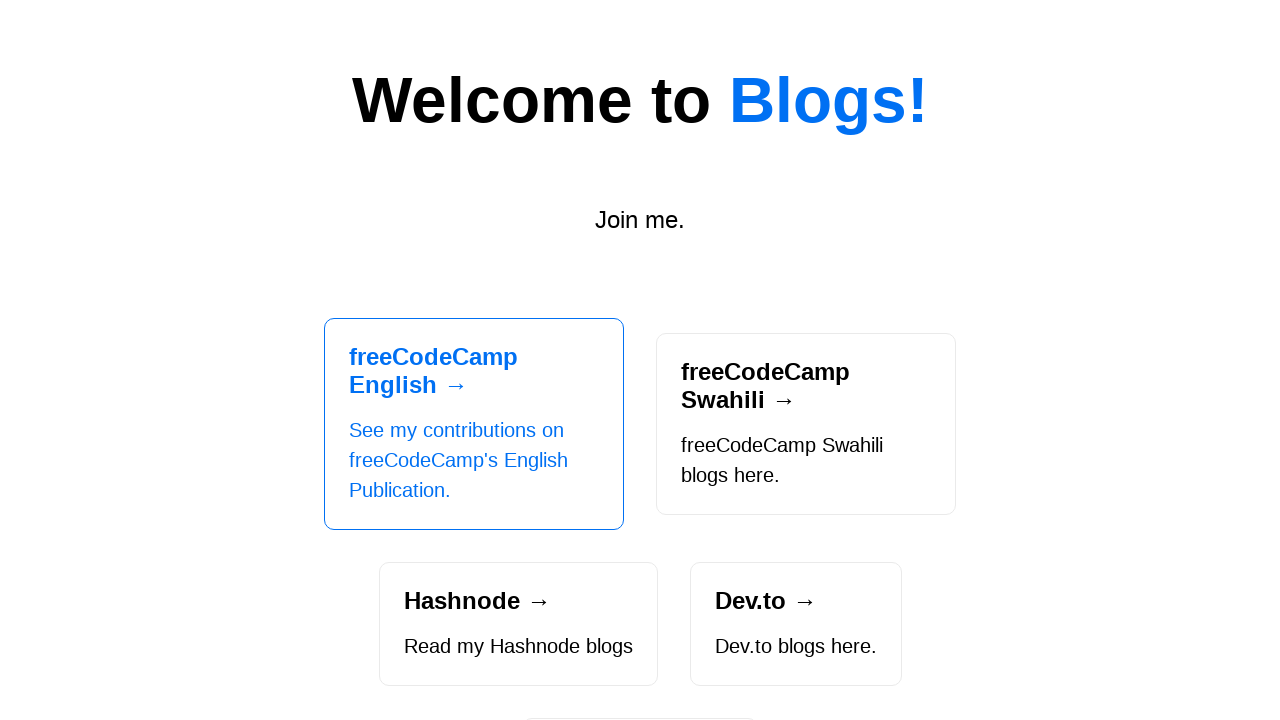

Navigated to Blogs page
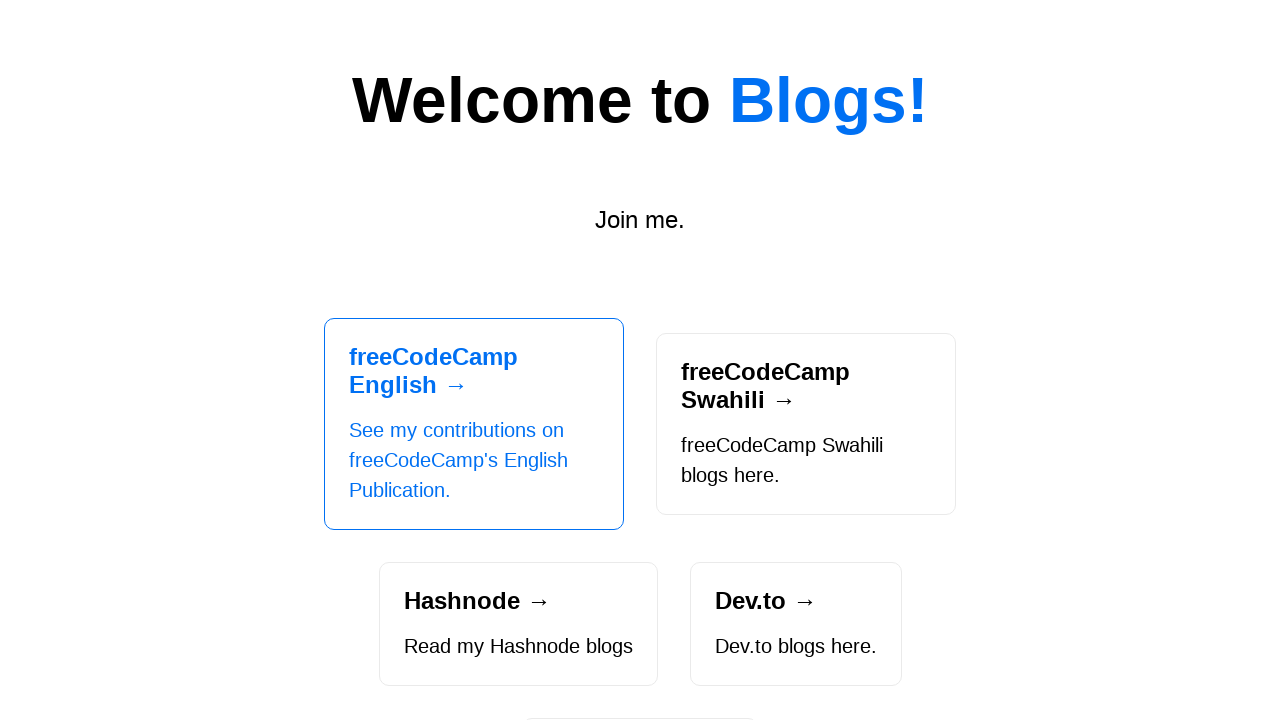

Clicked on freeCodeCamp English article link at (474, 424) on text=freeCodeCamp English →See my contributions on freeCodeCamp's English Public
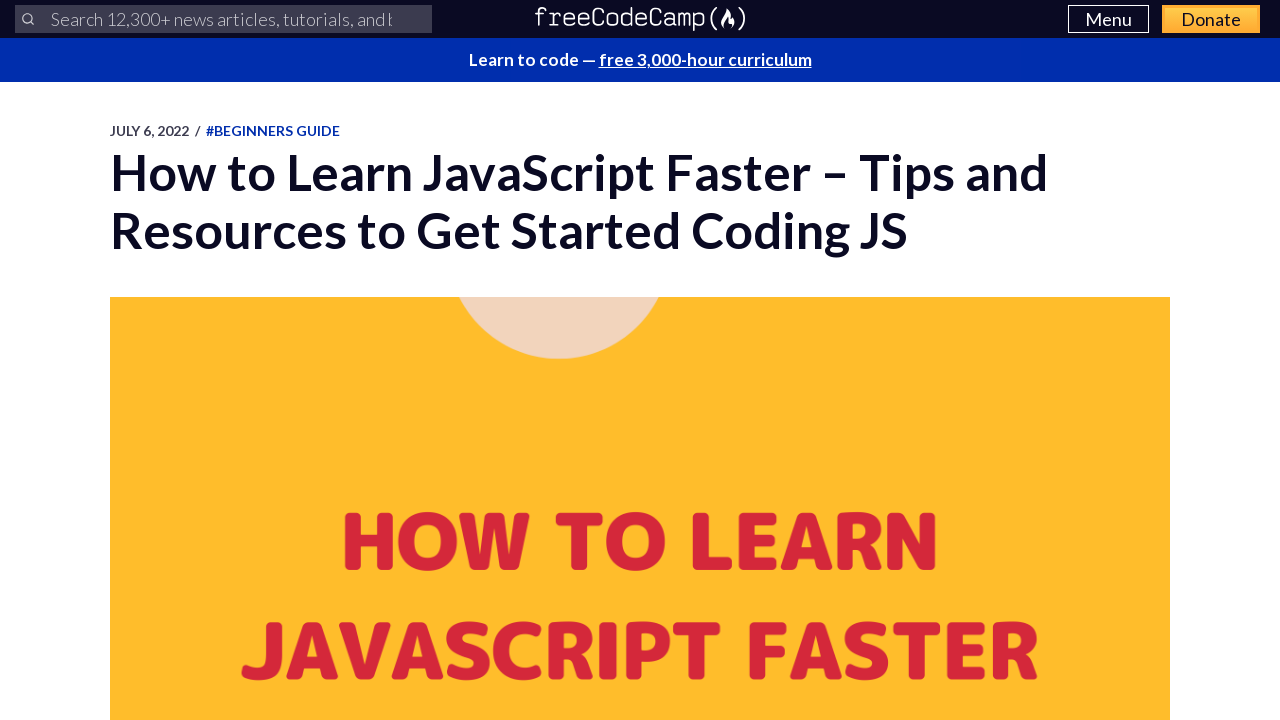

Navigated to freeCodeCamp JavaScript article
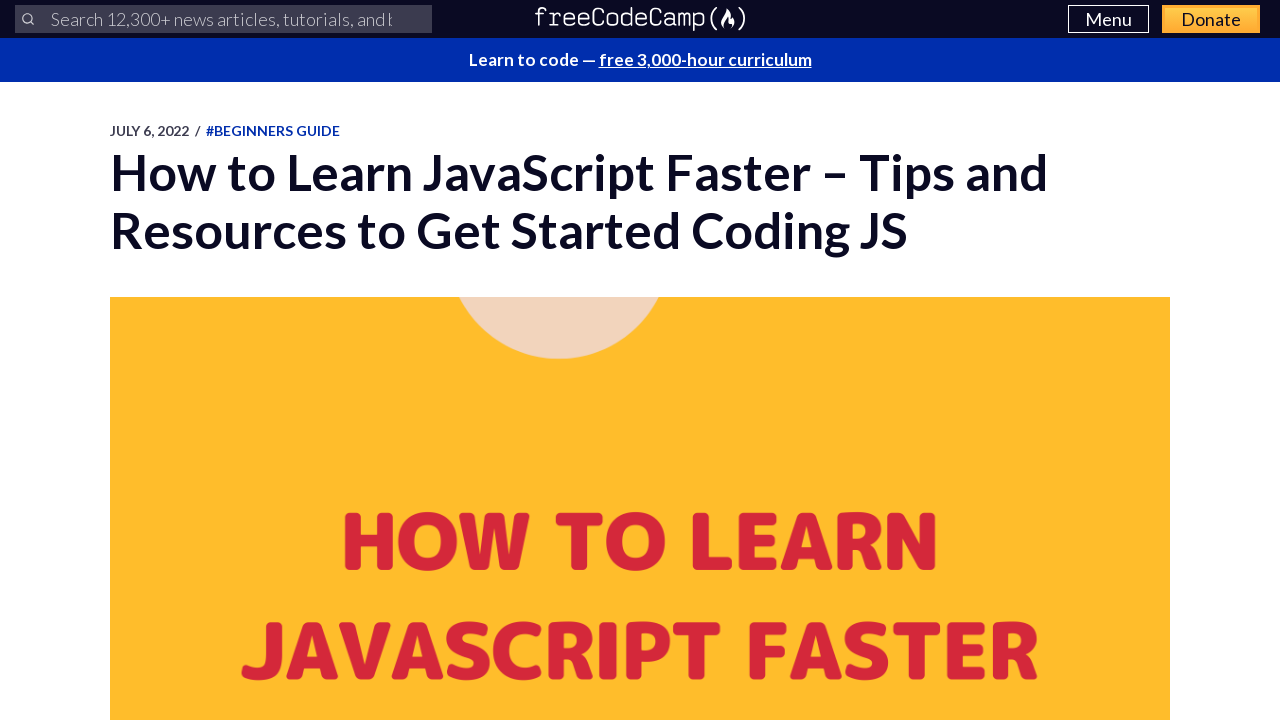

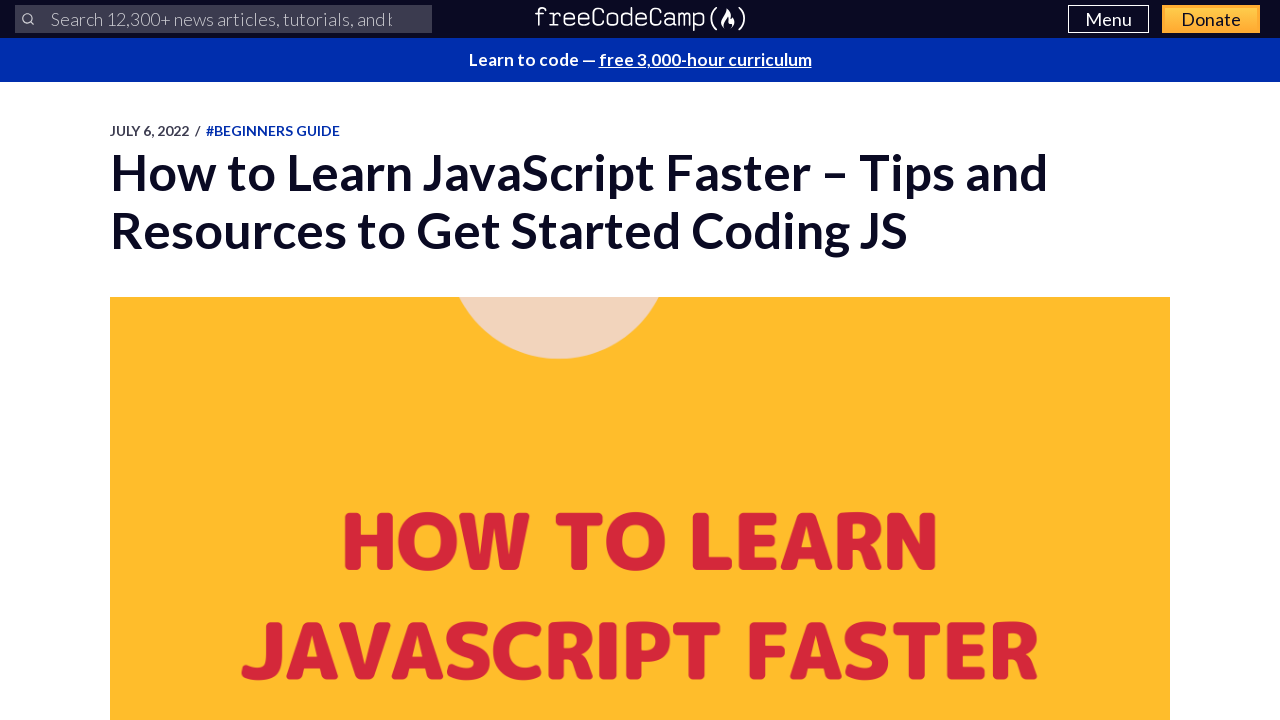